Tests browser back navigation from the transactions page

Starting URL: https://www.globalsqa.com/angularJs-protractor/BankingProject/#/login

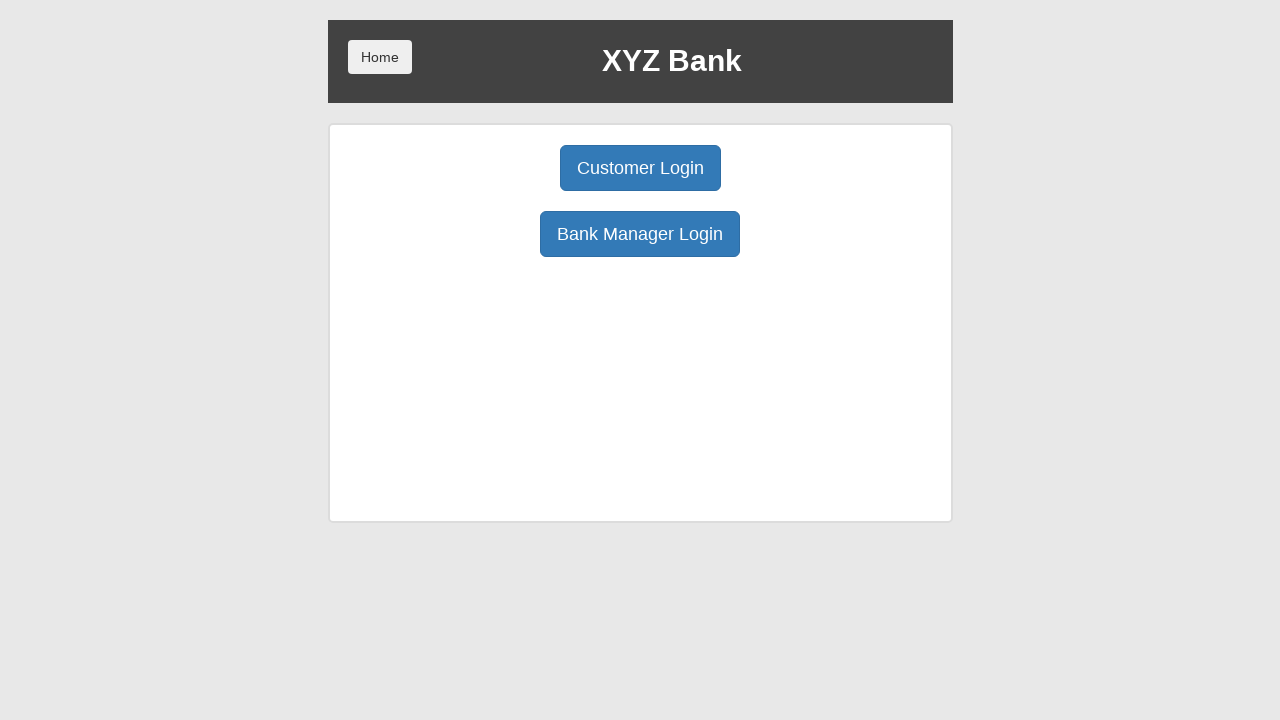

Clicked Customer Login button at (640, 168) on button[ng-click='customer()']
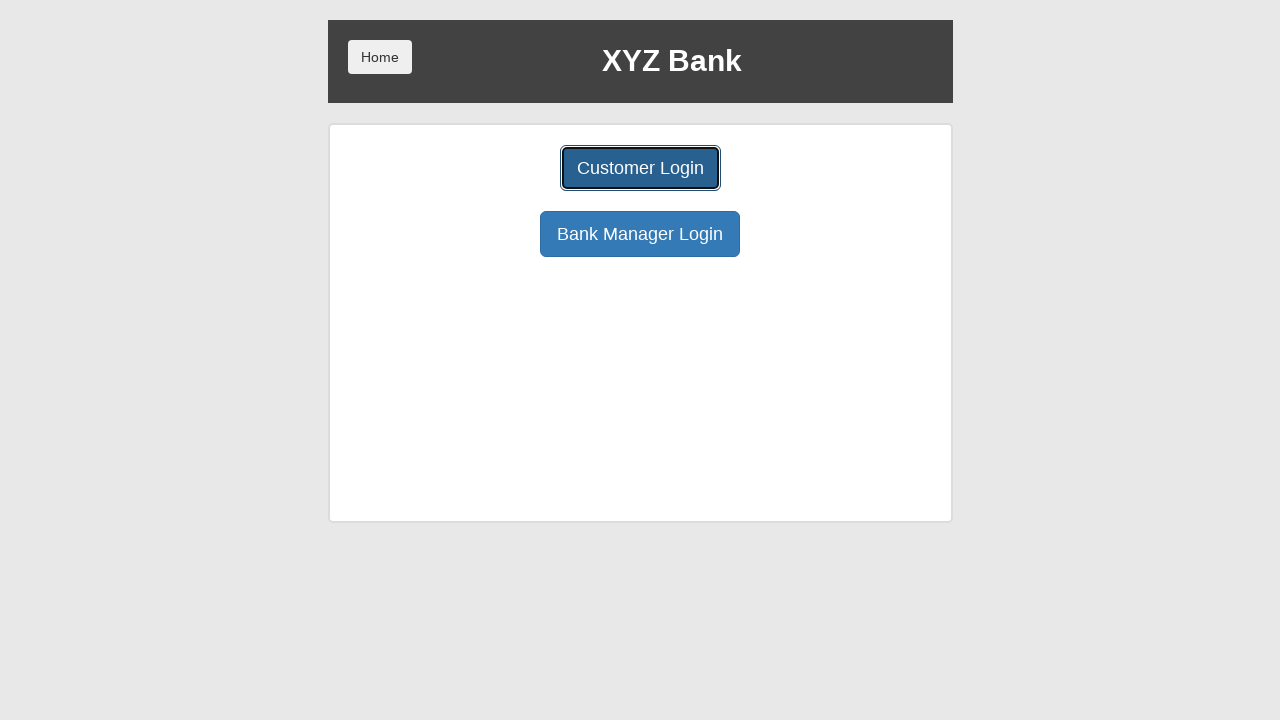

Clicked customer dropdown at (640, 187) on #userSelect
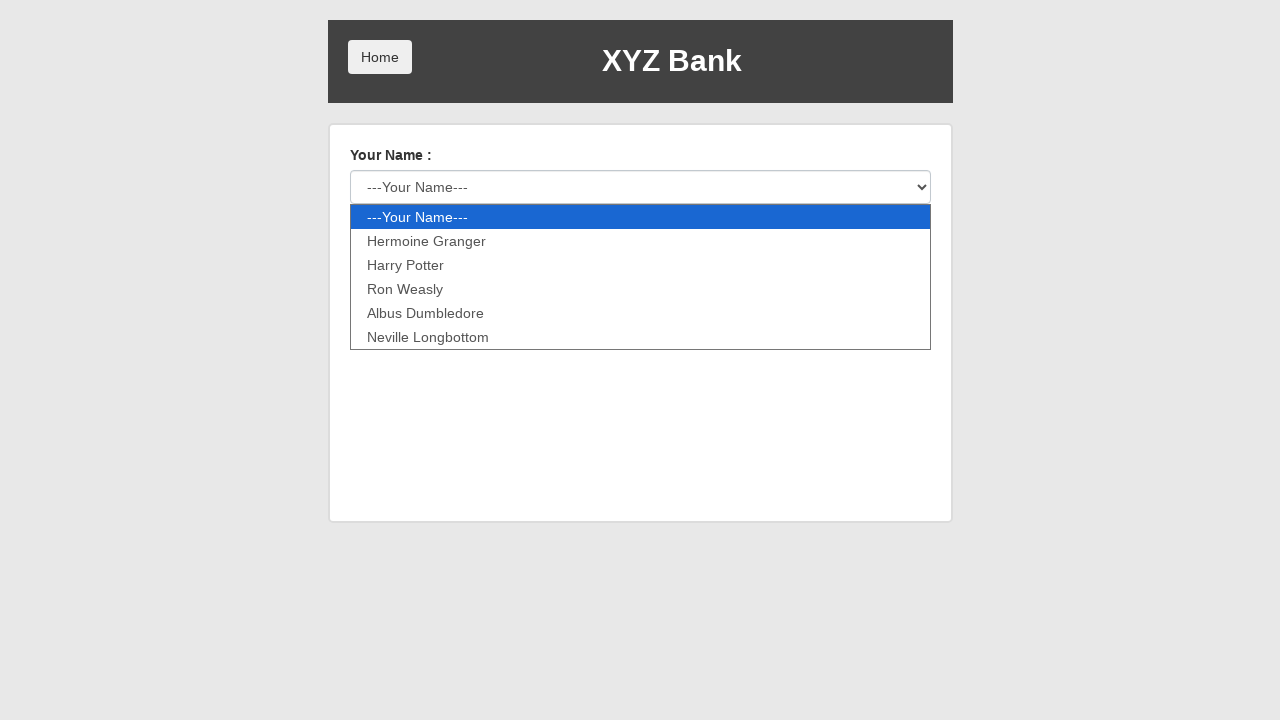

Selected Harry Potter from customer dropdown on #userSelect
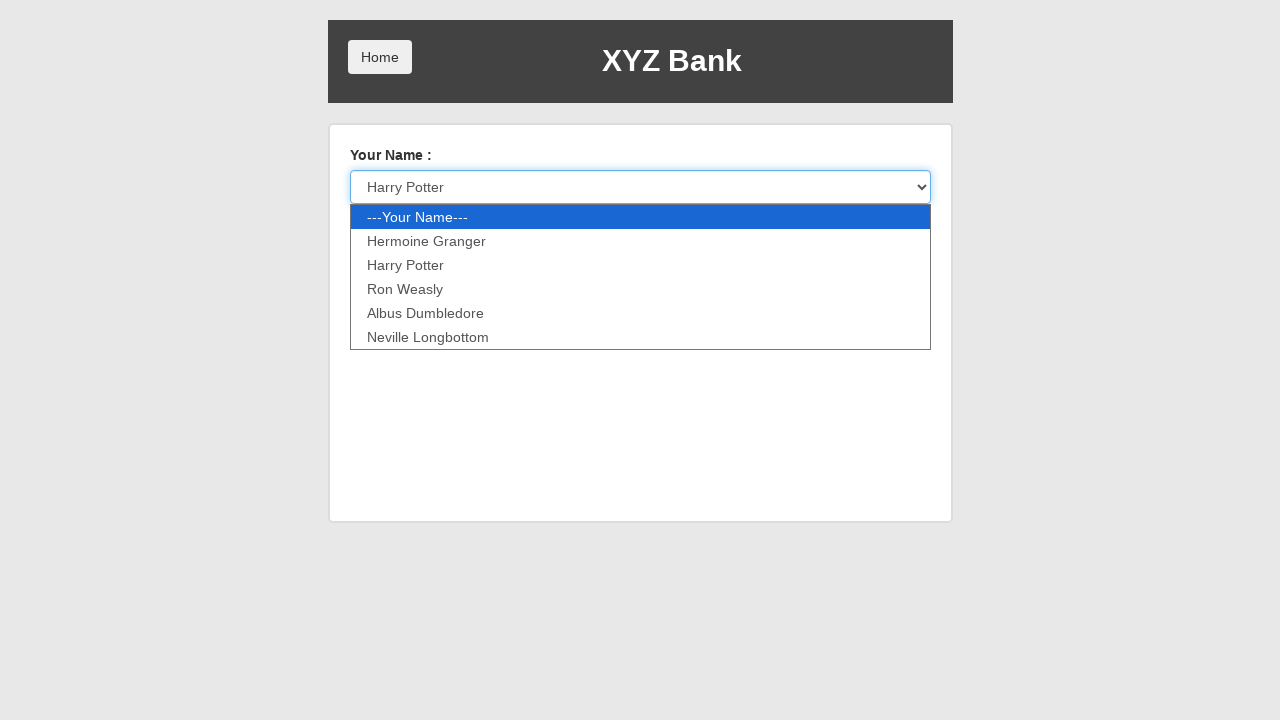

Clicked login button at (380, 236) on button[type='submit']
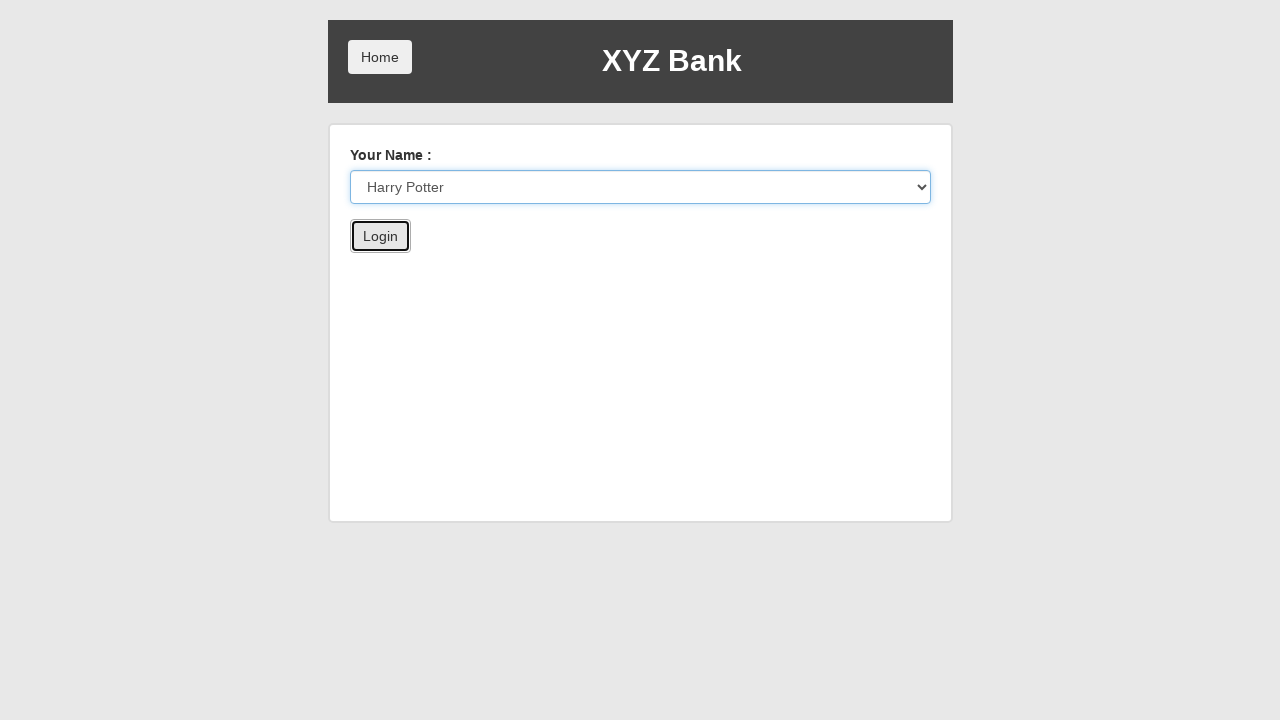

Clicked account select dropdown at (616, 166) on xpath=//select[@id='accountSelect']
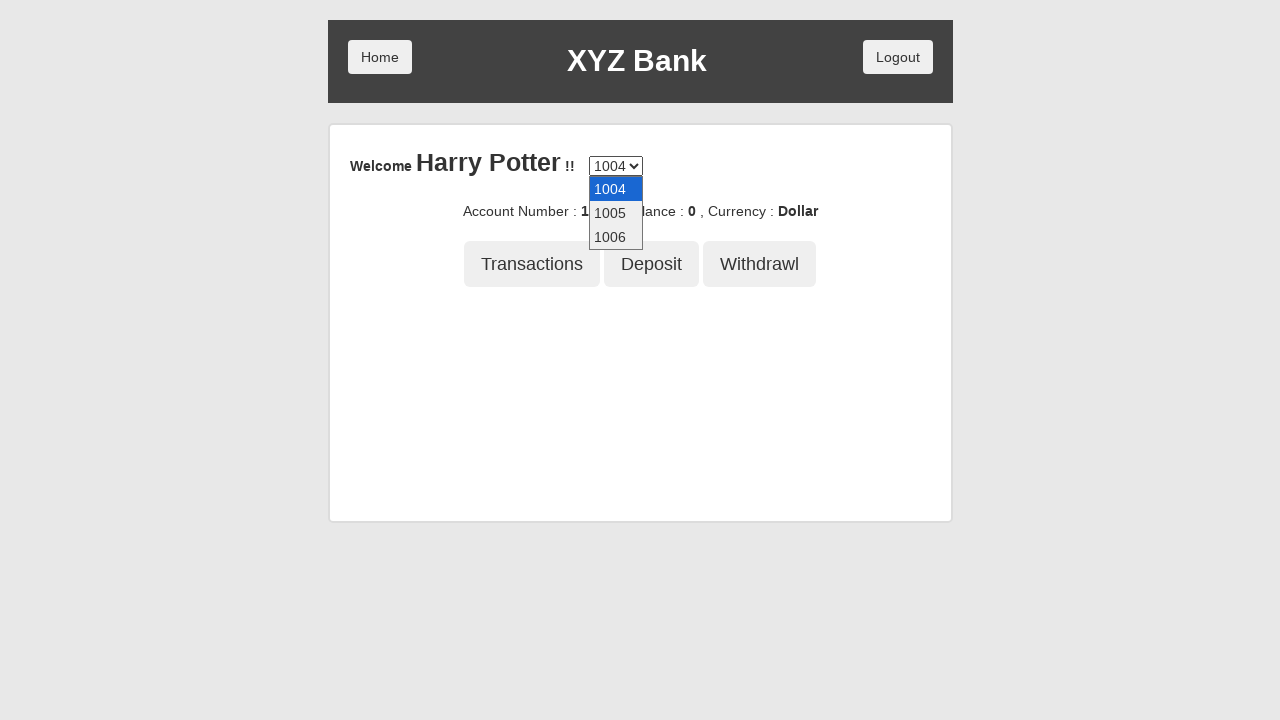

Selected account number 1005 on //select[@id='accountSelect']
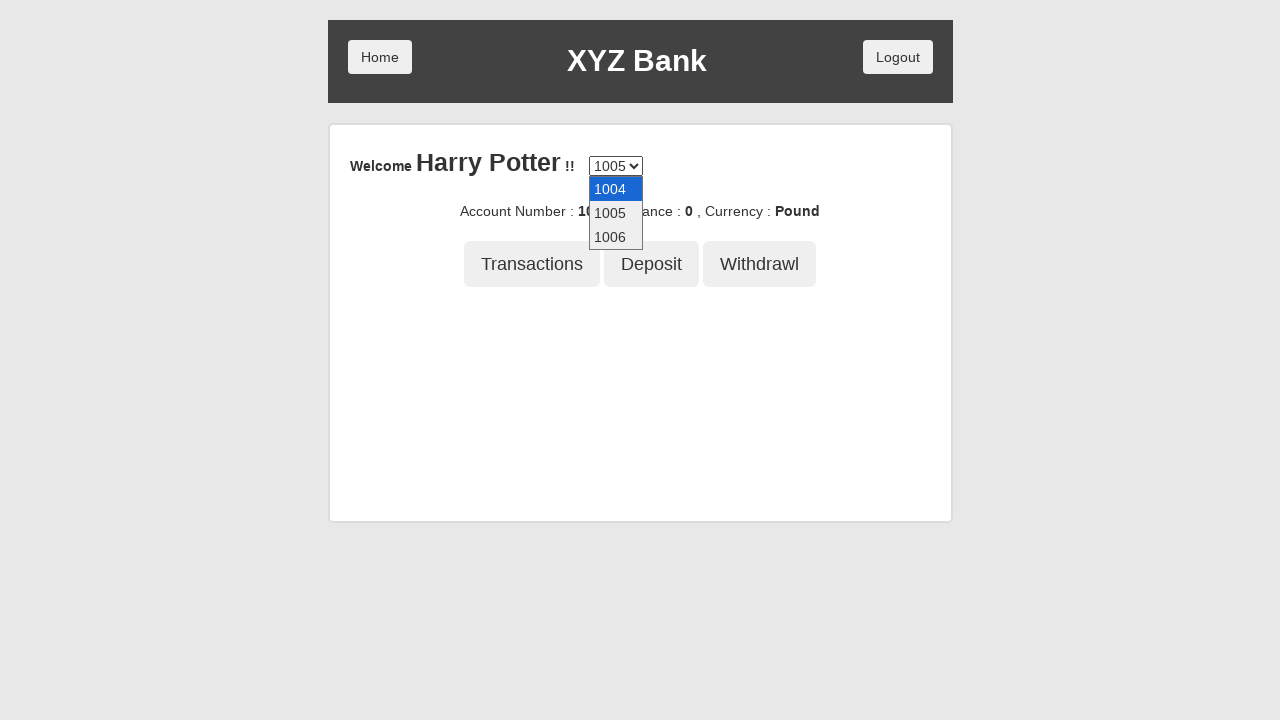

Clicked Transactions button to navigate to transactions page at (532, 264) on xpath=//button[normalize-space()='Transactions']
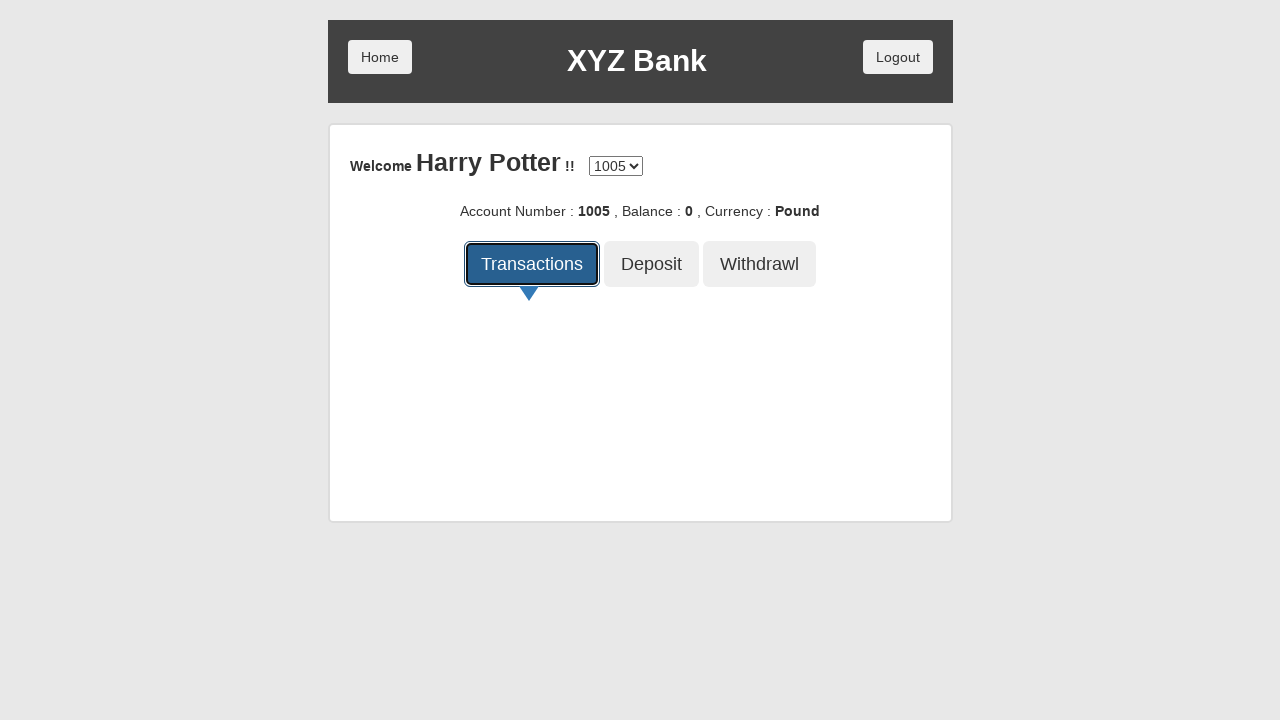

Navigated back from transactions page using browser back button
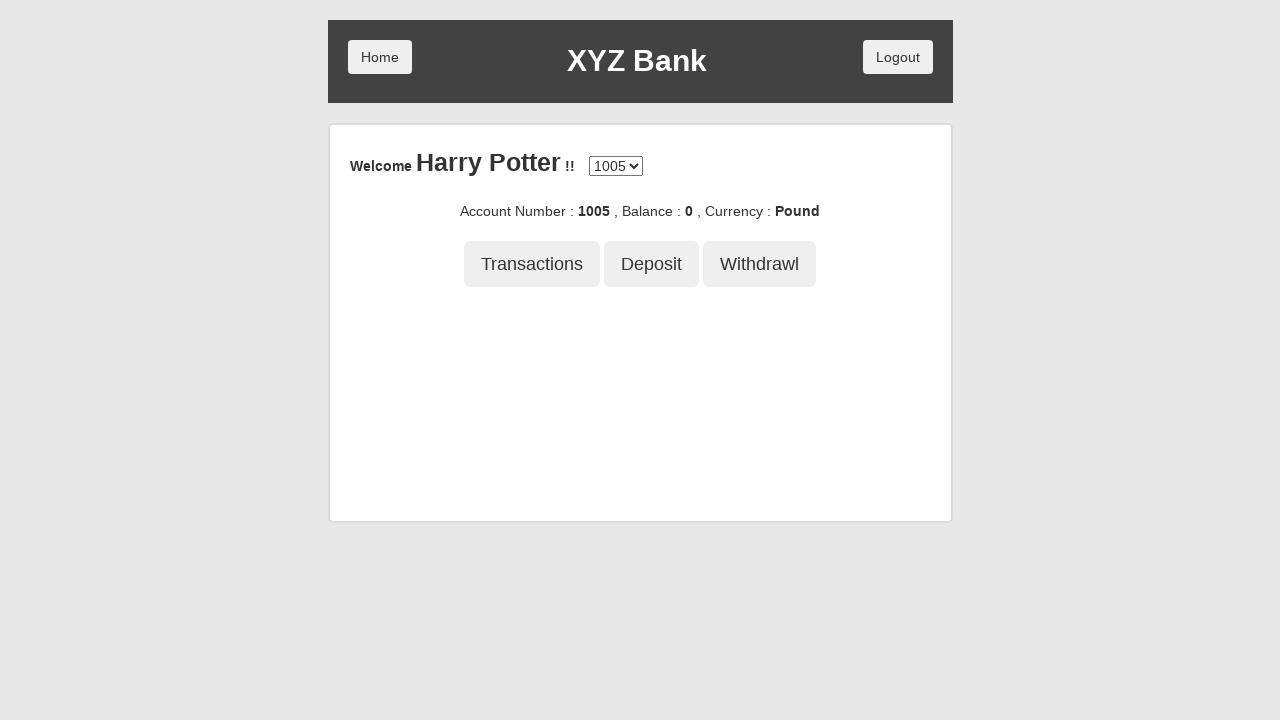

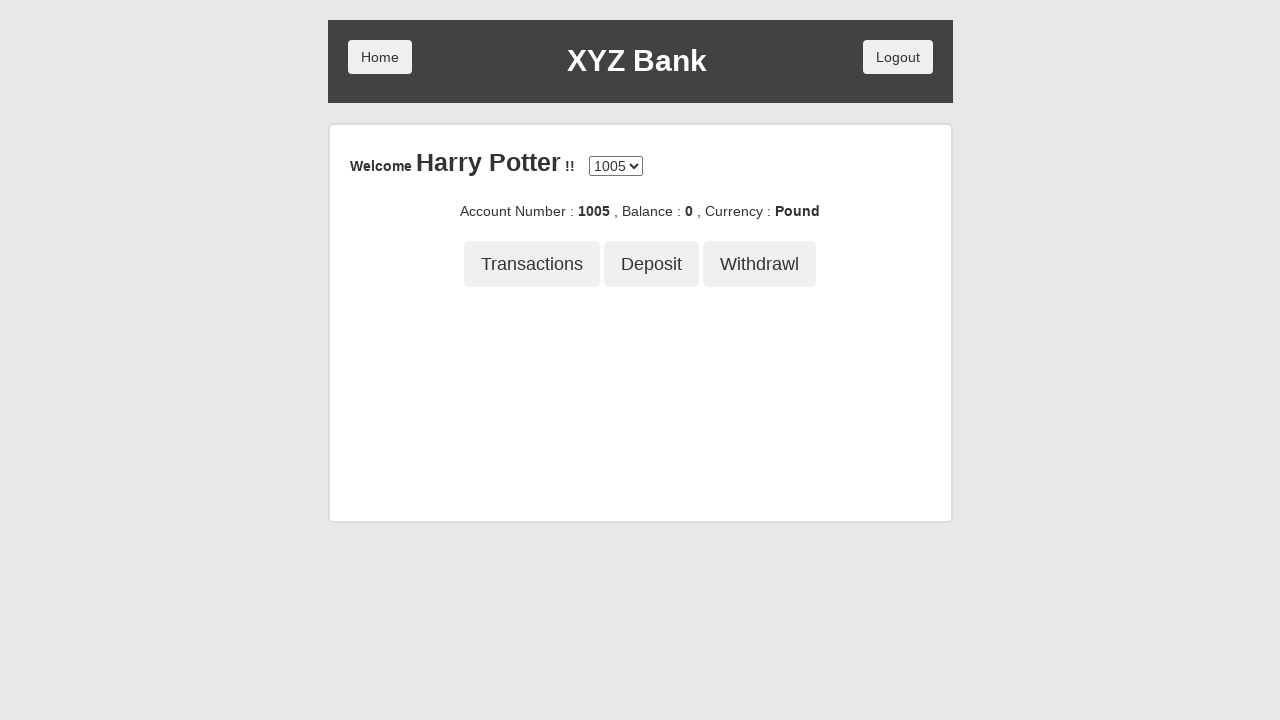